Scrolls to the bottom of the page using JavaScript to reach the end of the document

Starting URL: https://www.techtorialacademy.com/

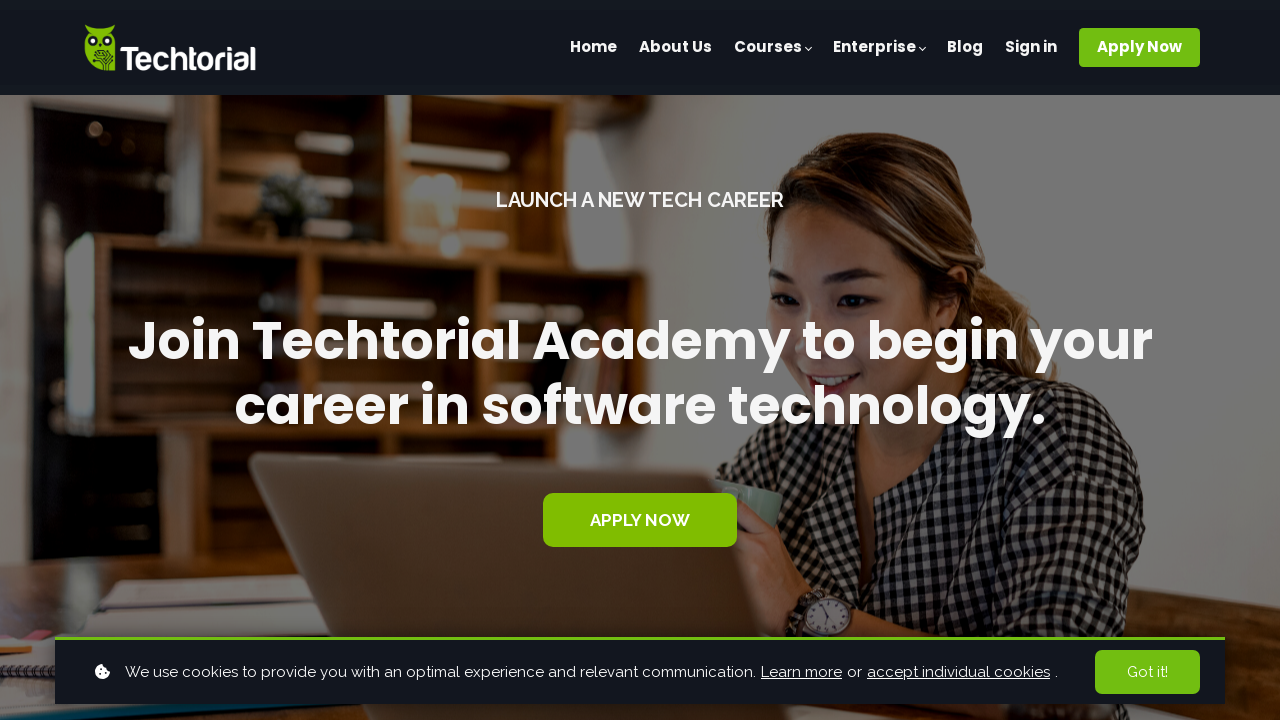

Navigated to https://www.techtorialacademy.com/
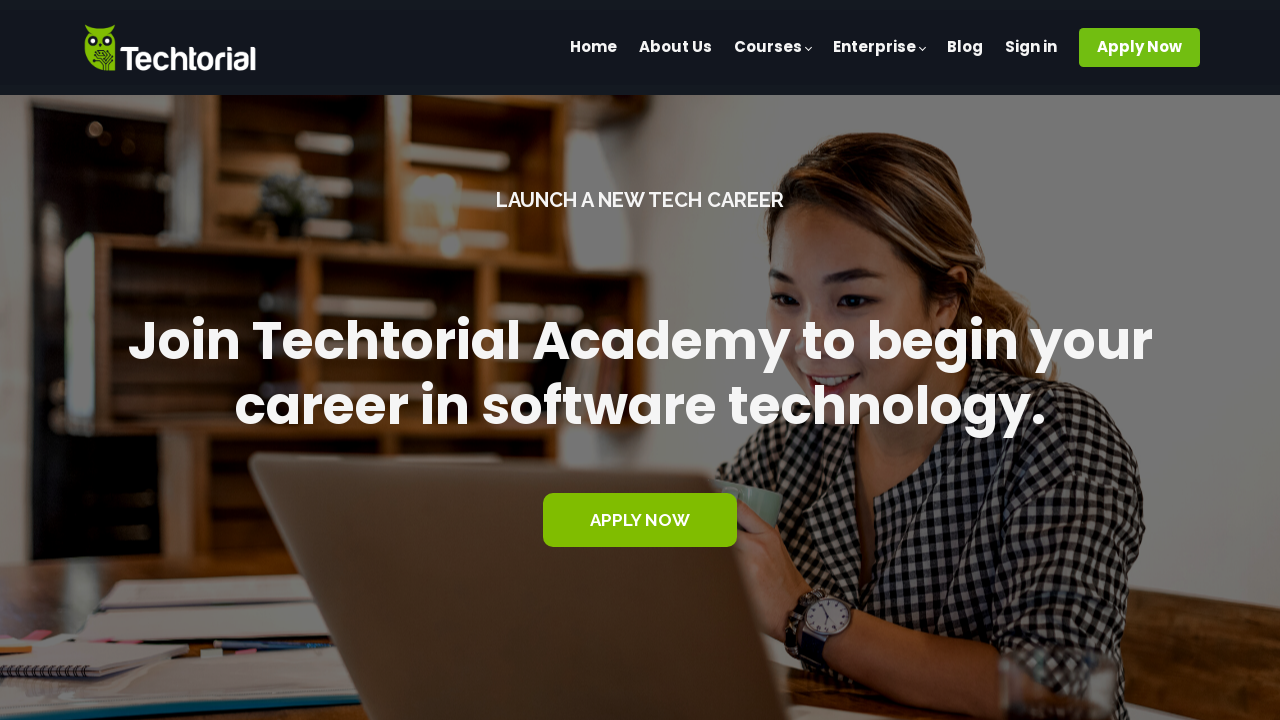

Scrolled to the bottom of the page using JavaScript
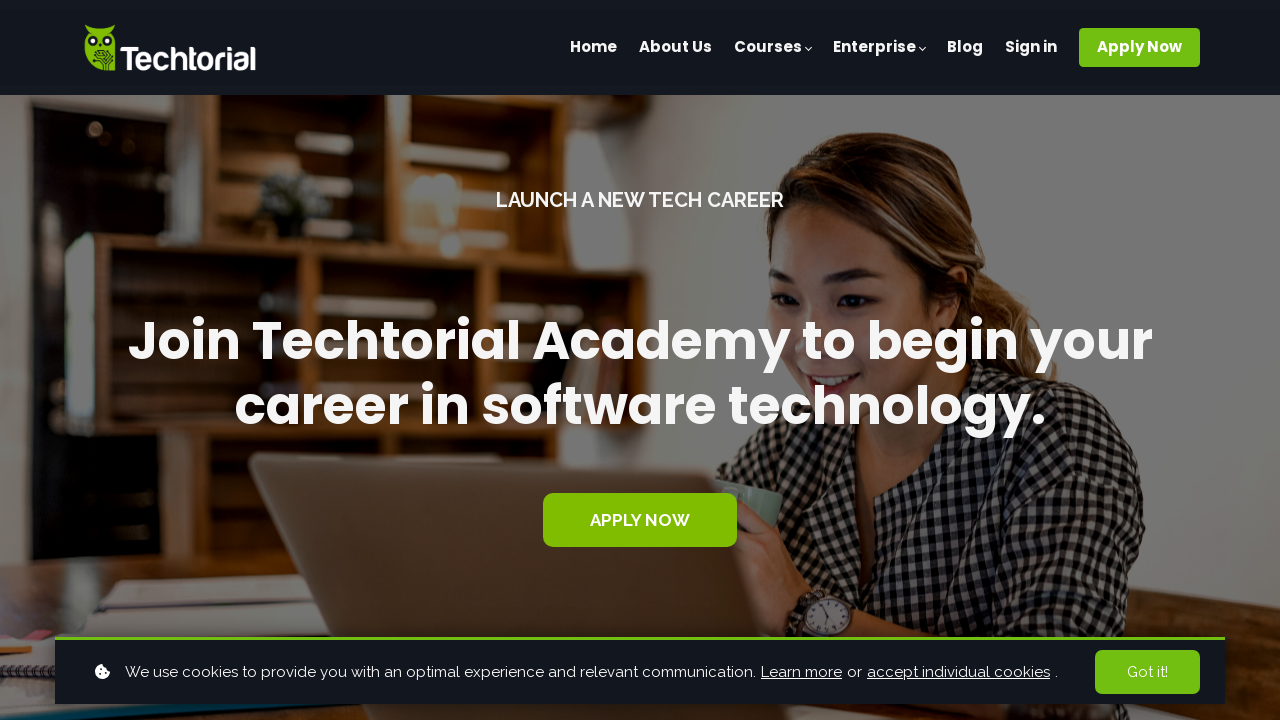

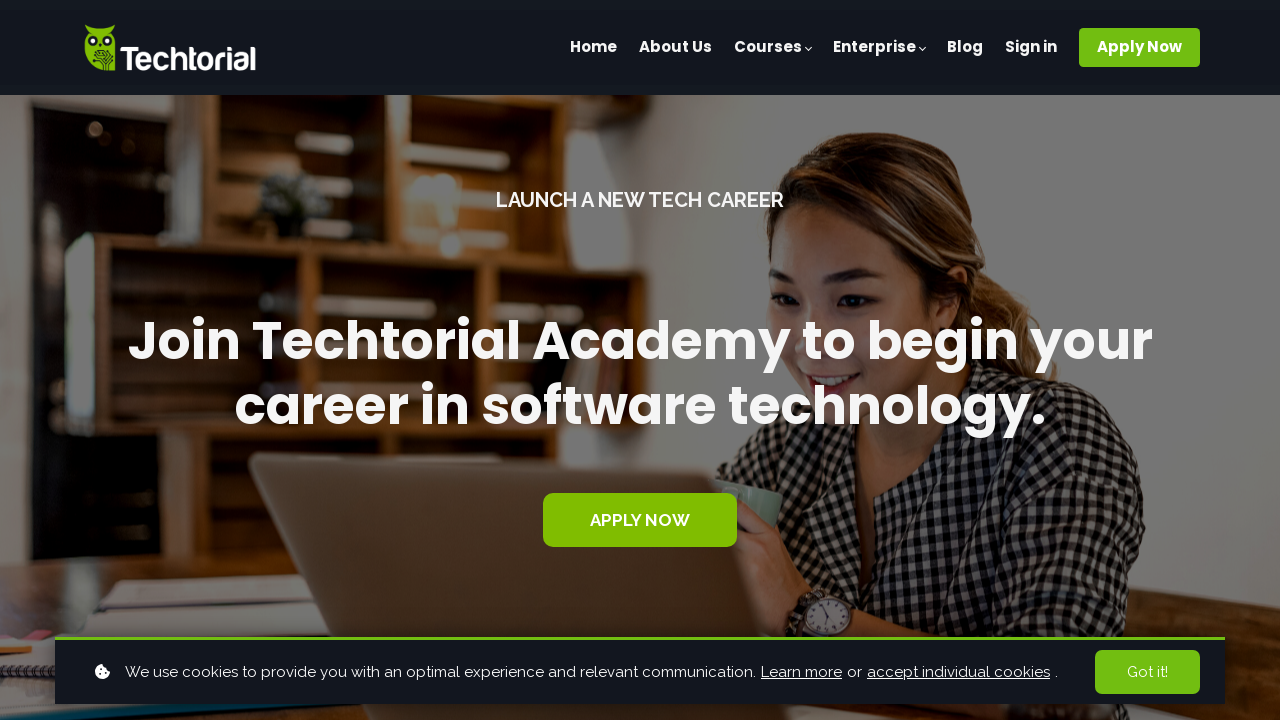